Tests a practice form by filling in a name field and verifying the element's CSS properties are accessible

Starting URL: https://www.tutorialspoint.com/selenium/practice/selenium_automation_practice.php

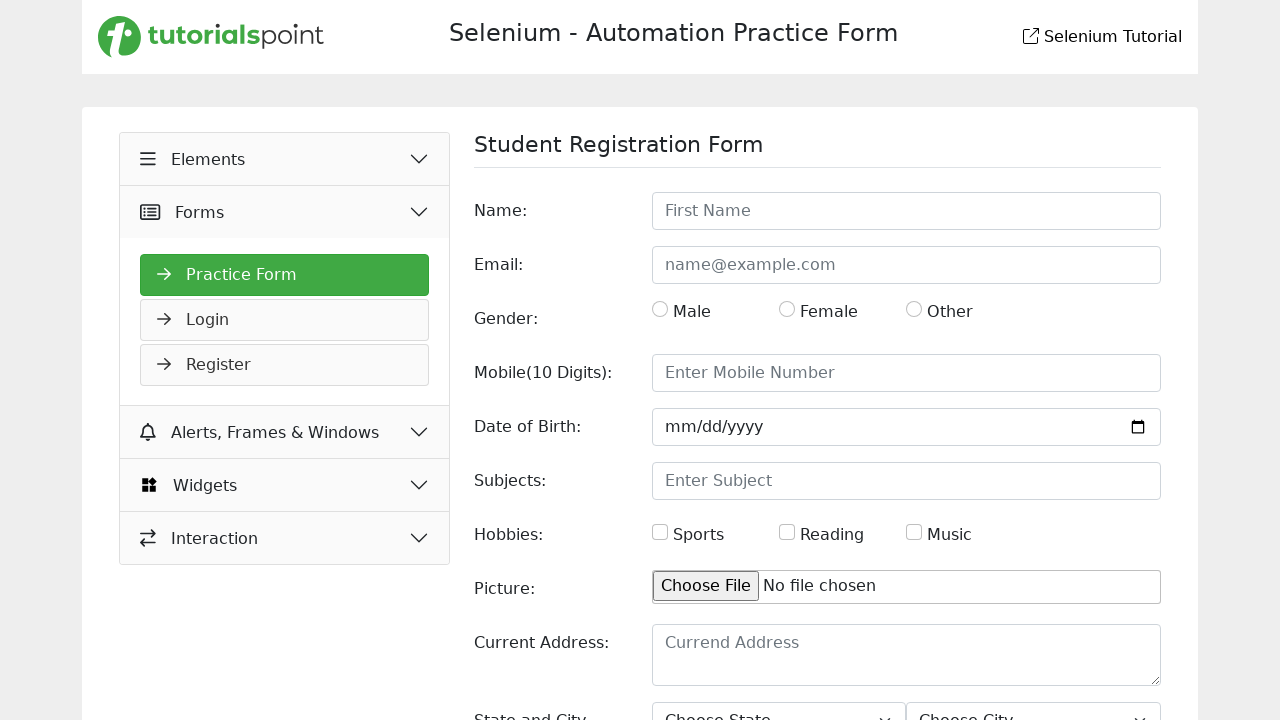

Filled name input field with 'Dabarjun Mazumdar' on input.form-control
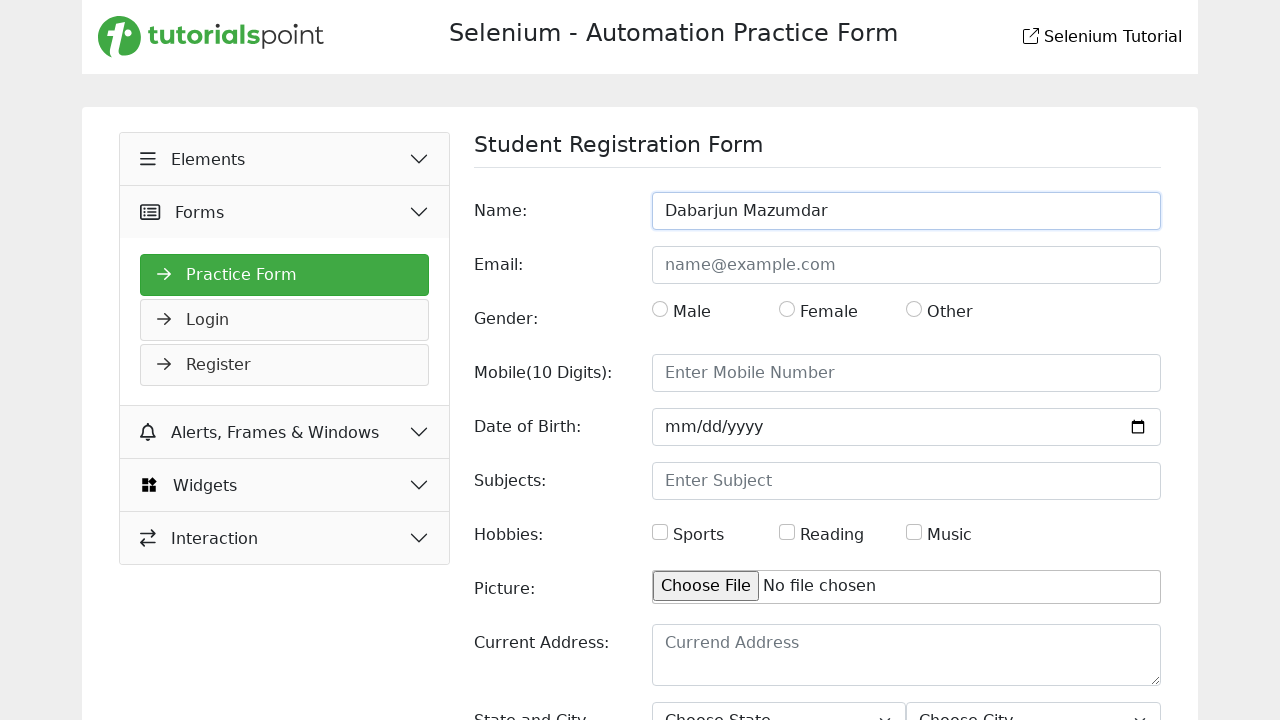

Verified name input field is visible and loaded
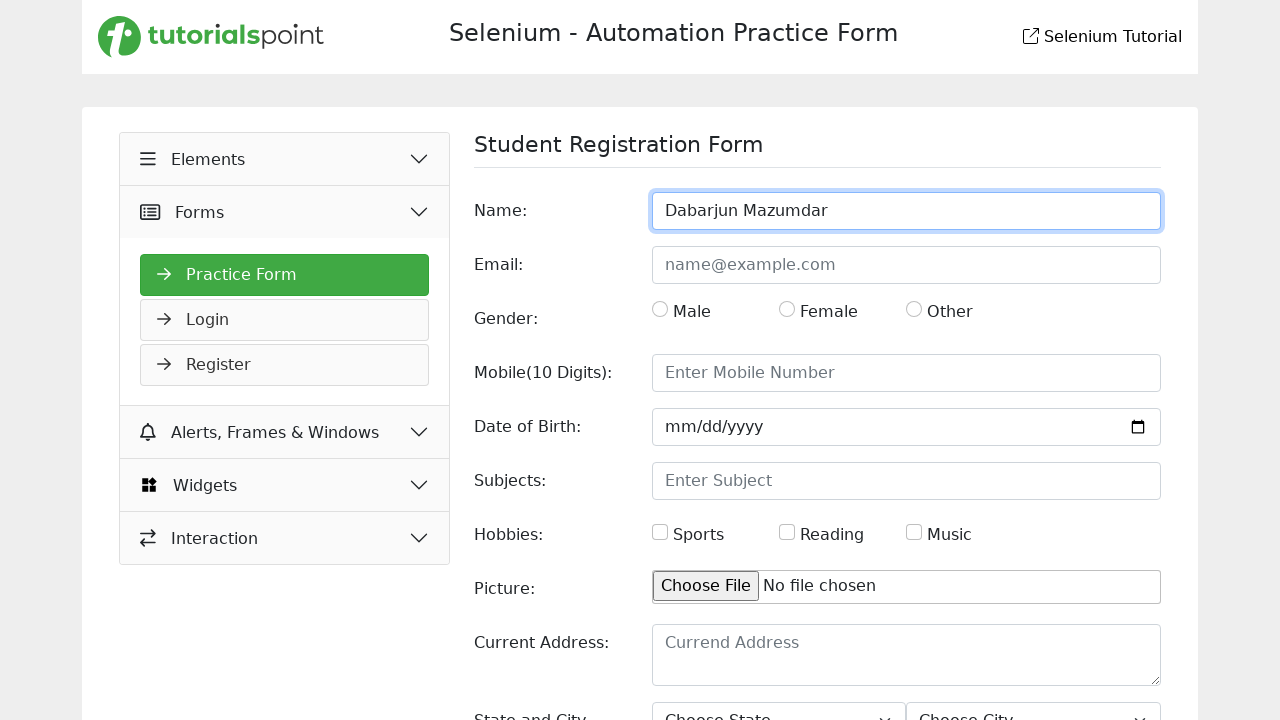

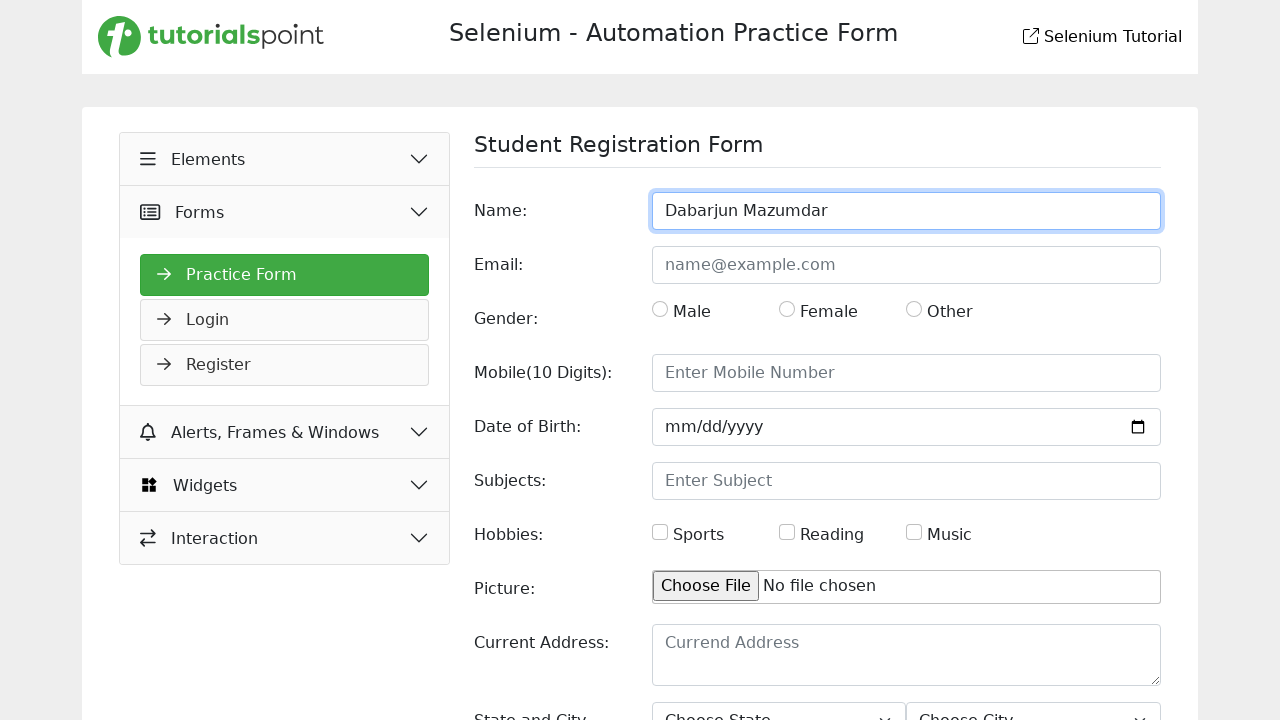